Tests an e-commerce demo application by navigating through product selection, clicking on a Selenium course link, and adding an item to cart while blocking image and CSS resources.

Starting URL: https://www.rahulshettyacademy.com/angularAppdemo/

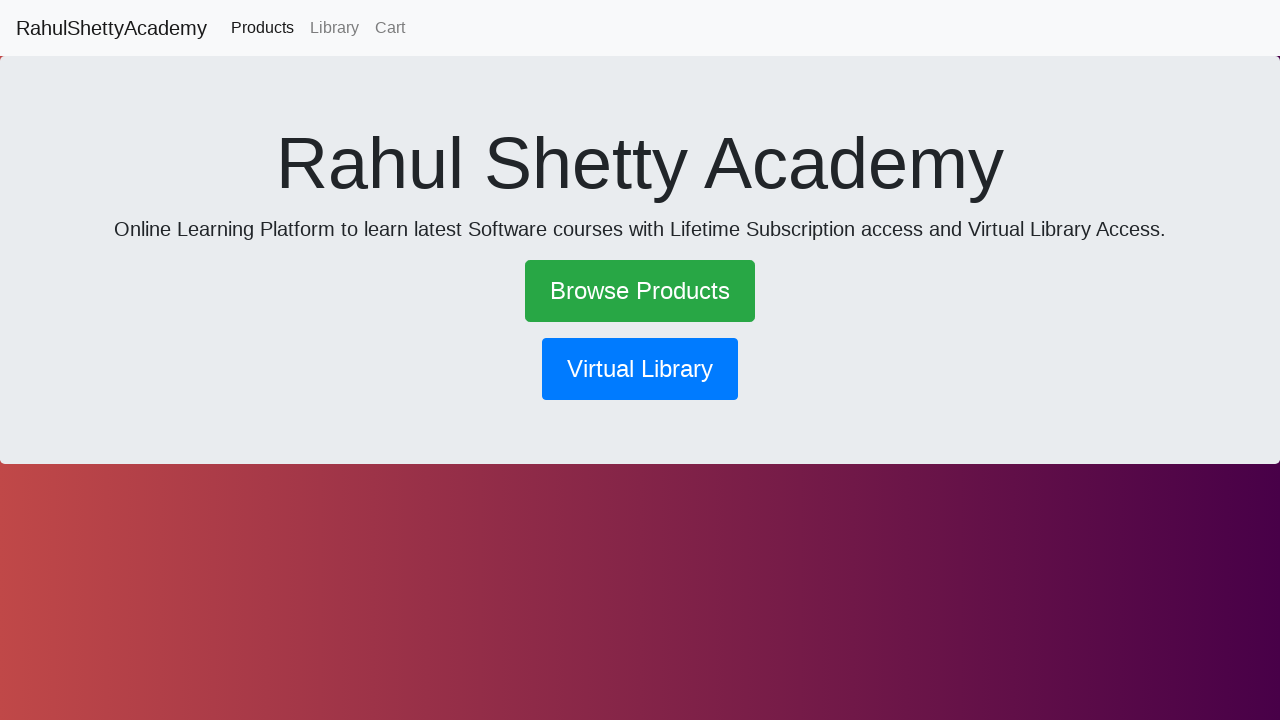

Blocked JPG image requests
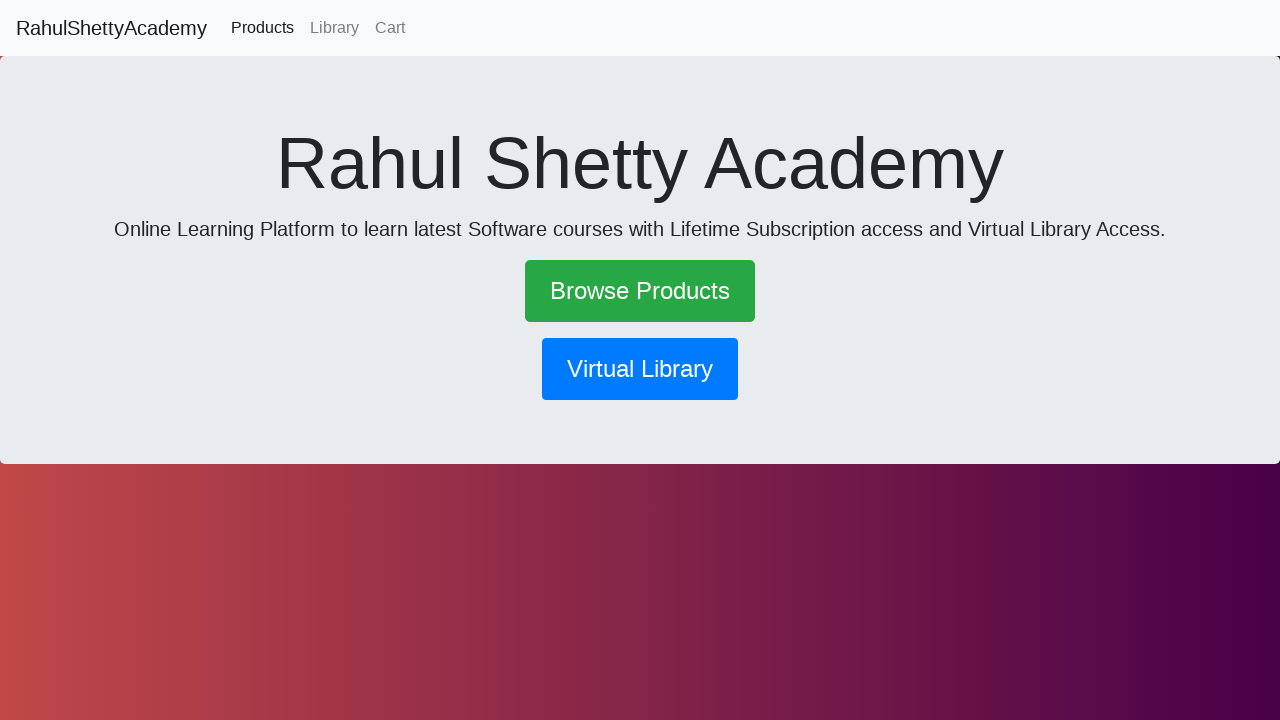

Blocked CSS requests
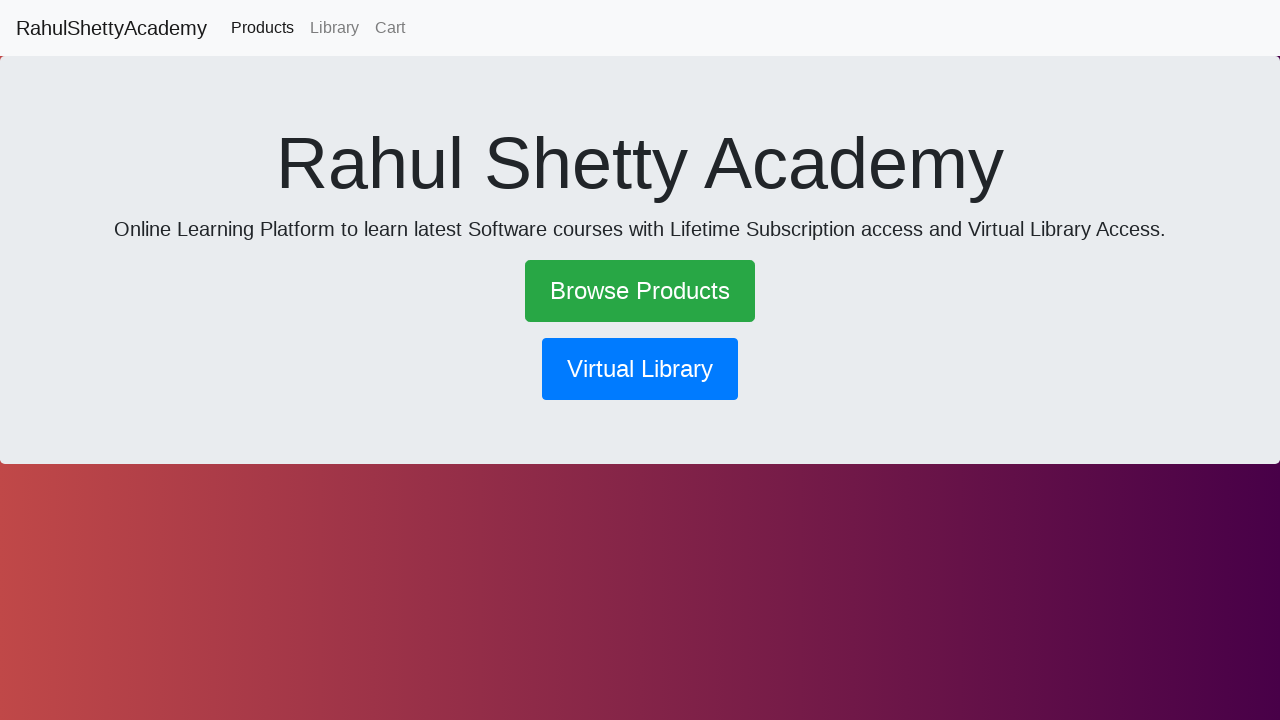

Clicked button element with role='button' at (640, 291) on a[role='button']
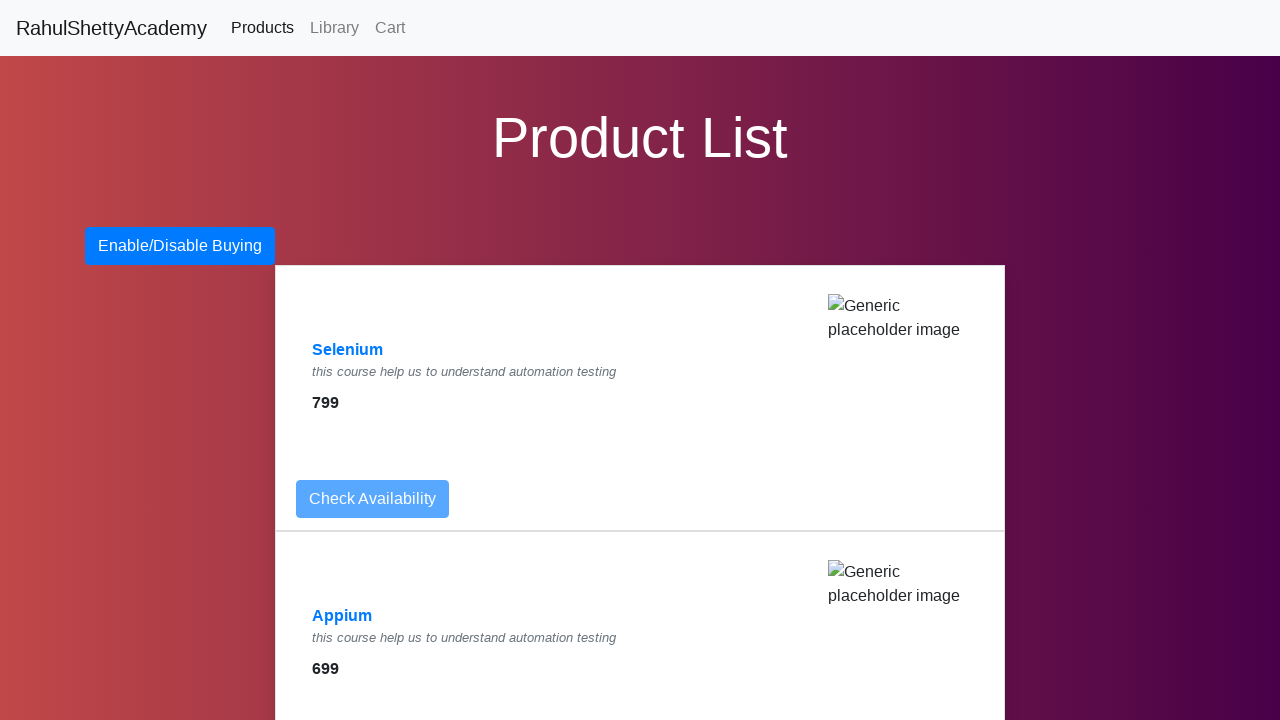

Clicked on Selenium course link at (348, 350) on text=Selenium
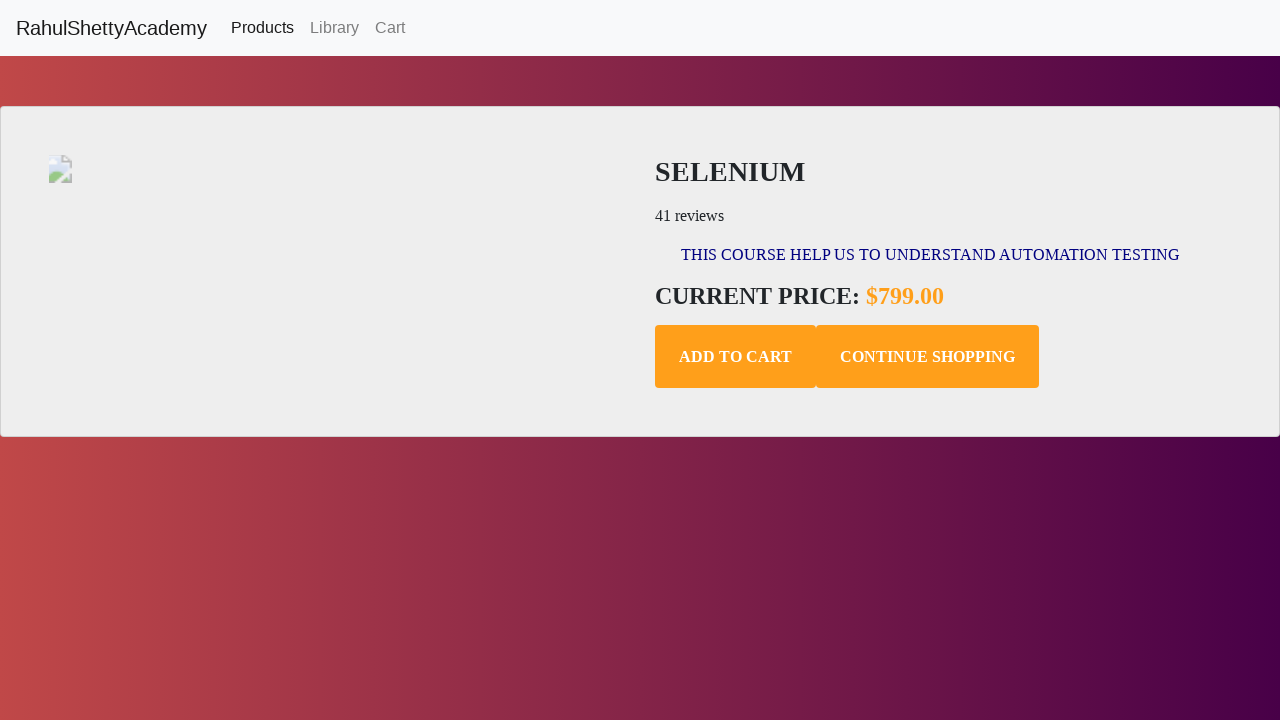

Clicked 'Add to Cart' button at (736, 357) on button.add-to-cart.btn.btn-default
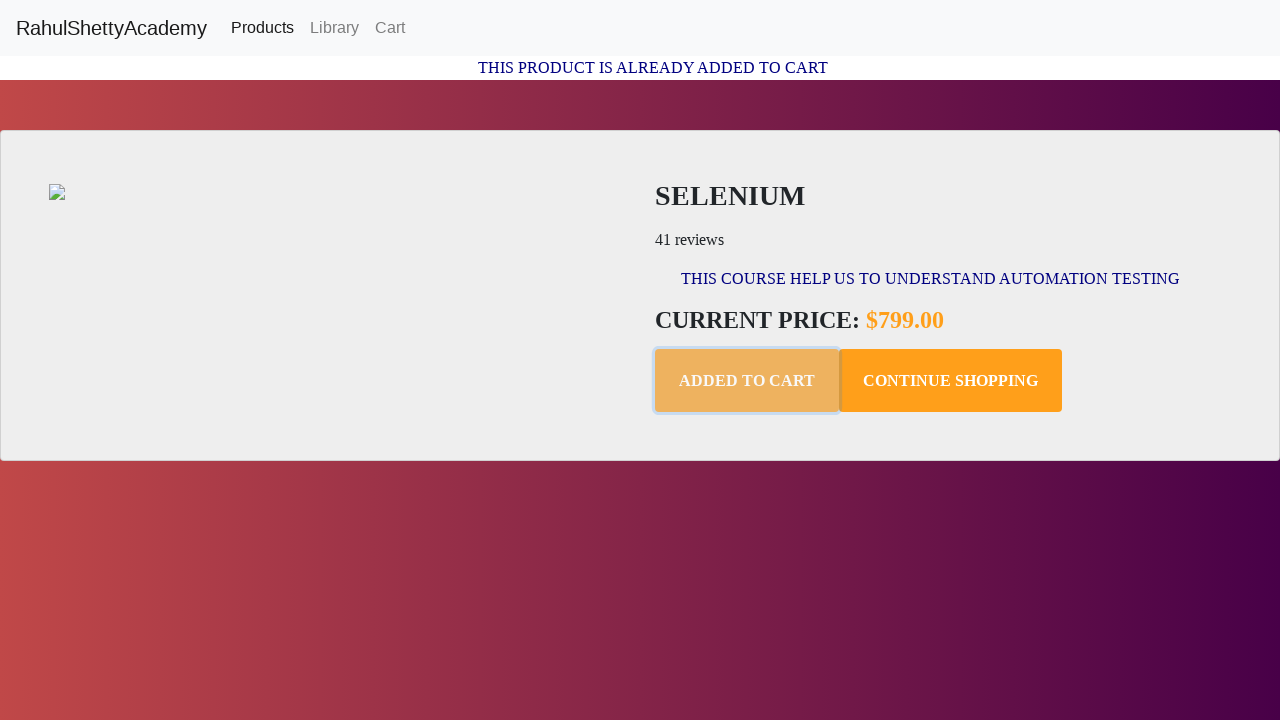

Cart element loaded and verified
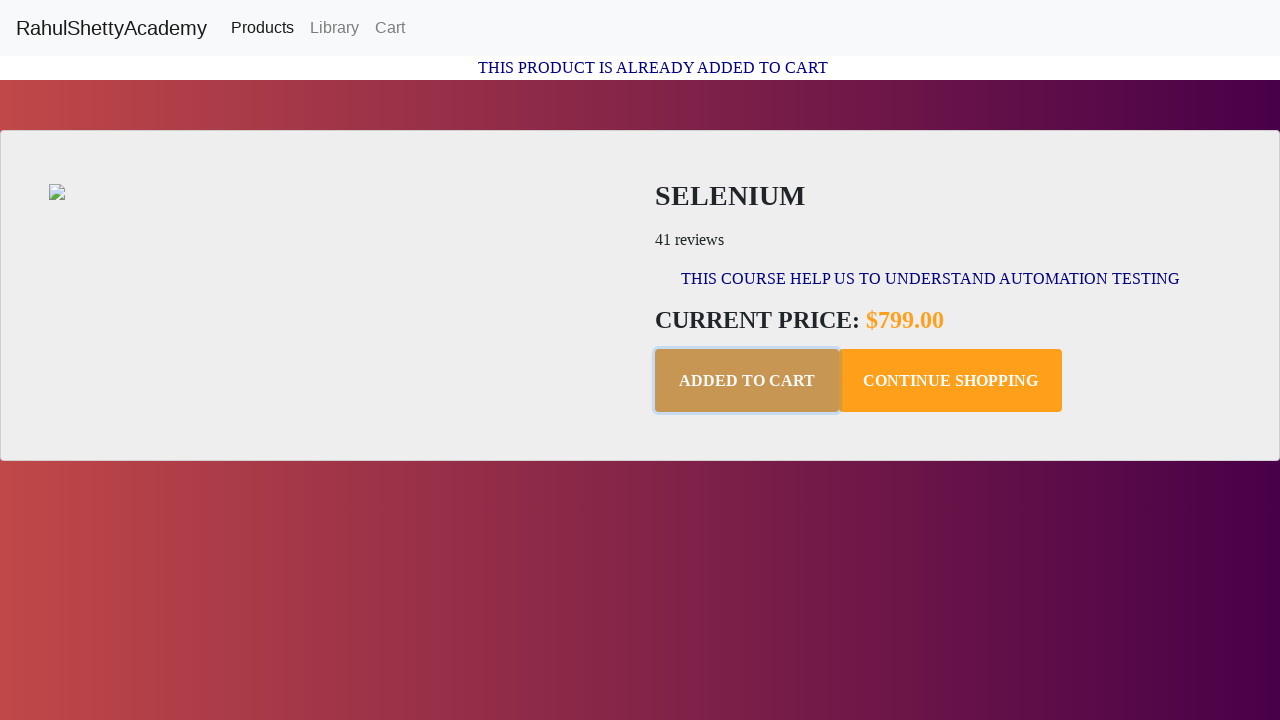

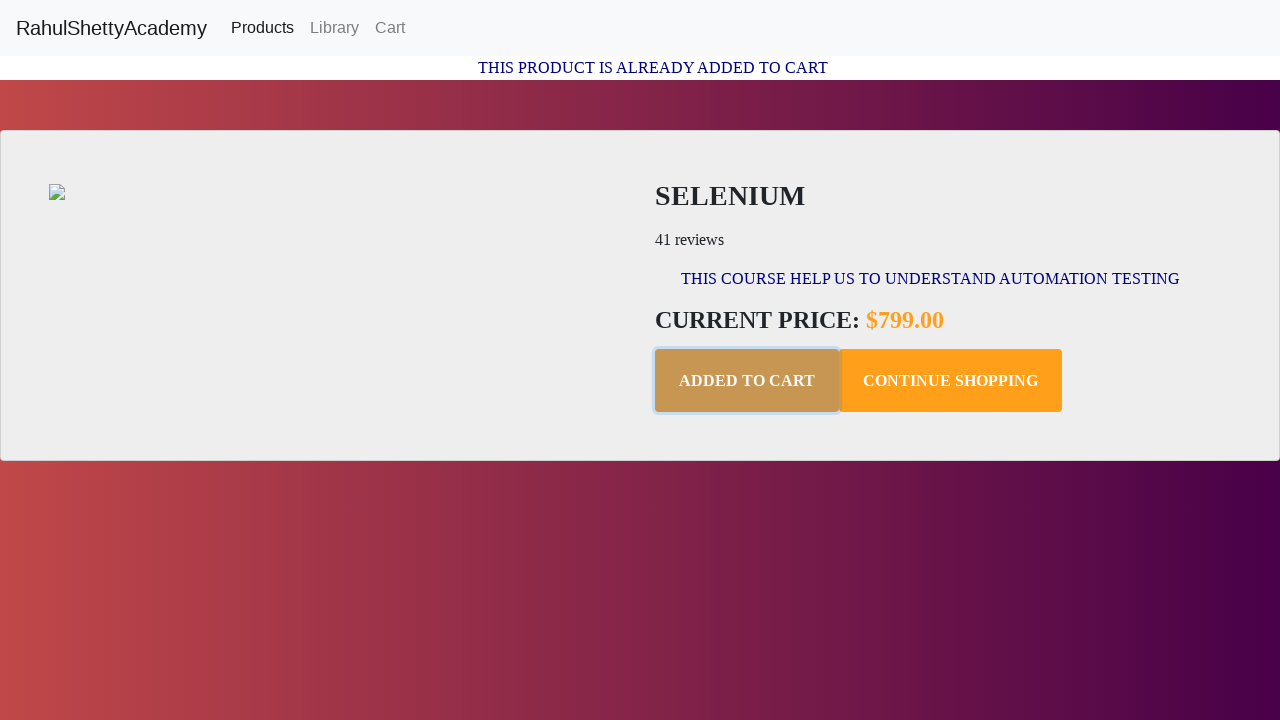